Tests ZIP code validation by entering an invalid 4-digit code and verifying the error message

Starting URL: https://www.sharelane.com/cgi-bin/register.py

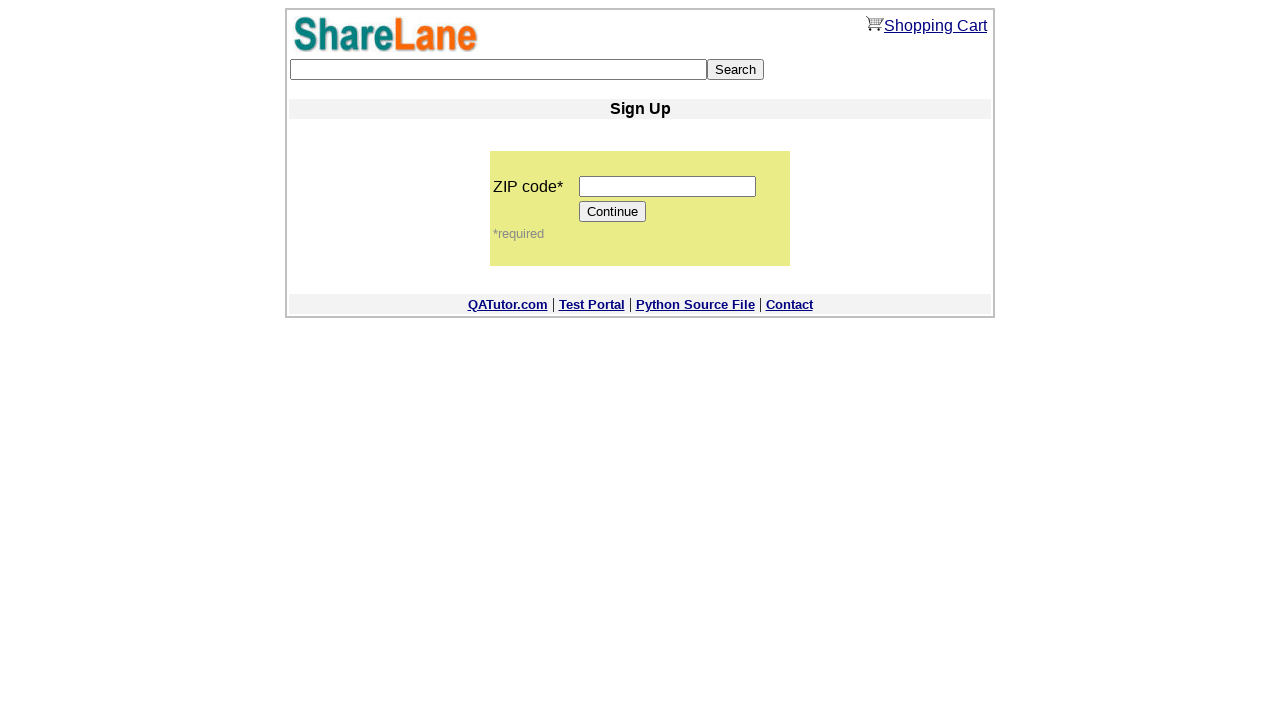

Entered invalid 4-digit ZIP code '1234' in ZIP code field on input[name='zip_code']
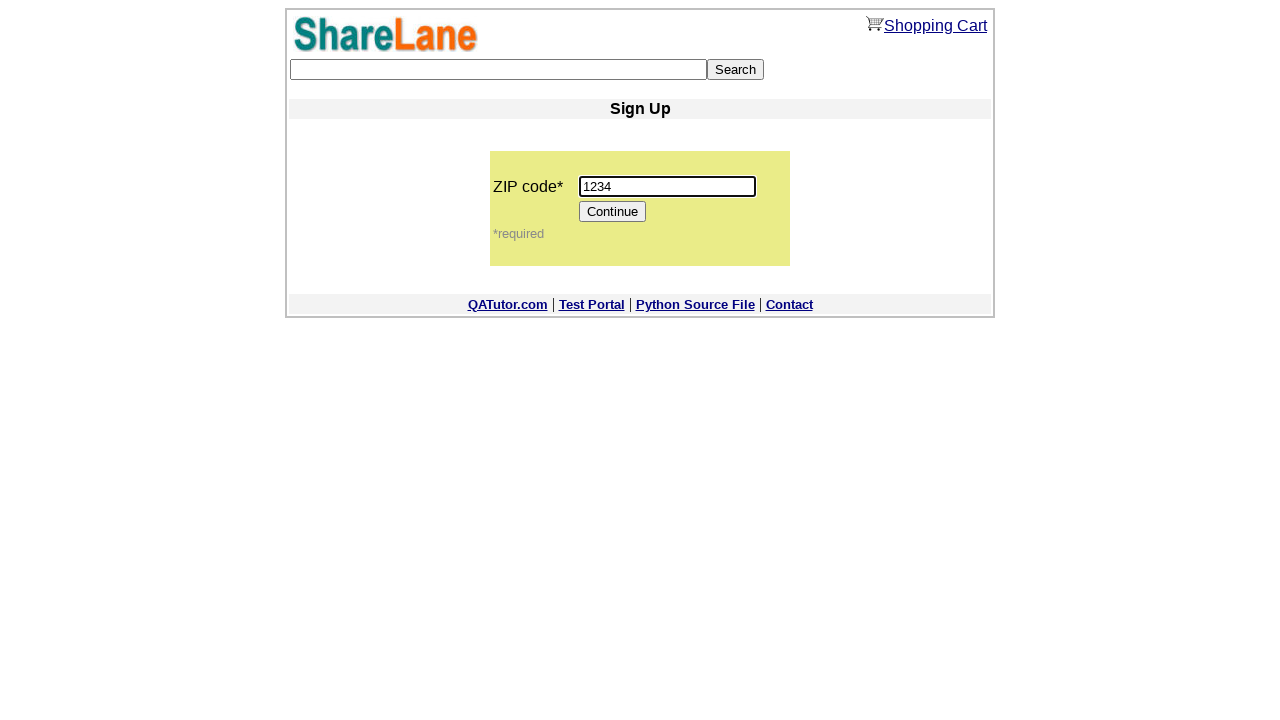

Clicked Continue button to submit form with invalid ZIP code at (613, 212) on [value='Continue']
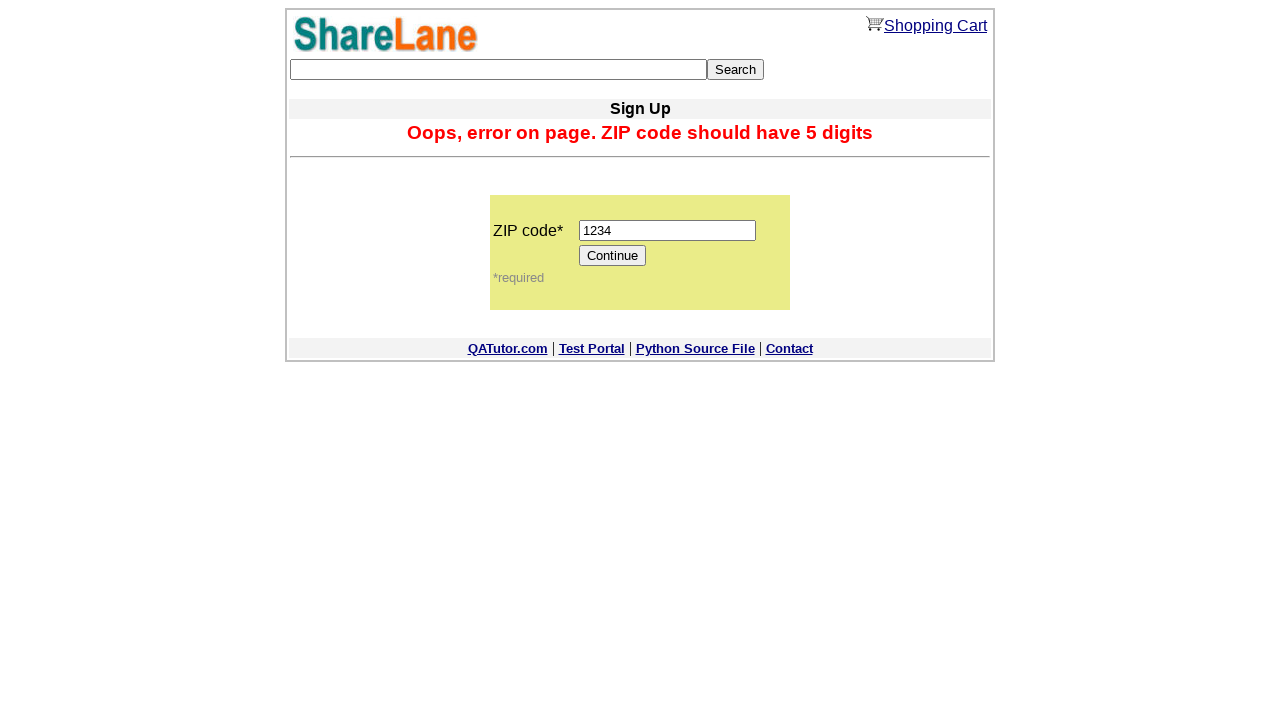

Error message appeared validating ZIP code requirement
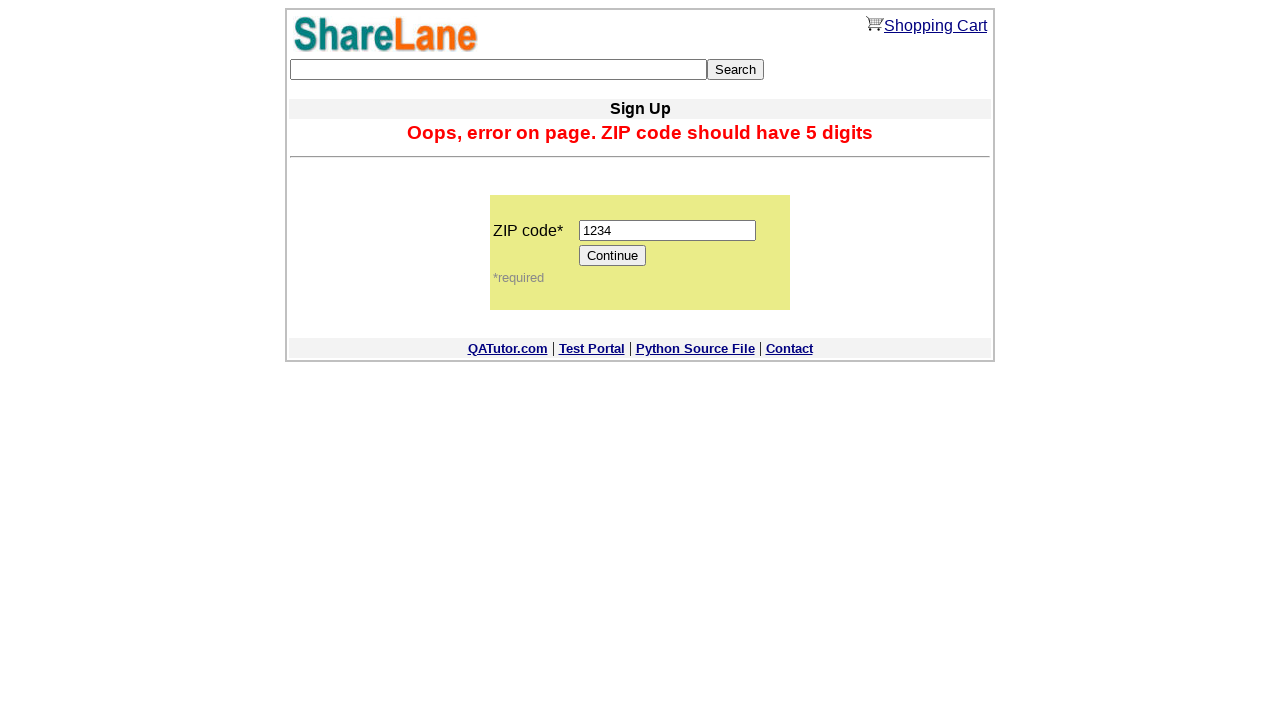

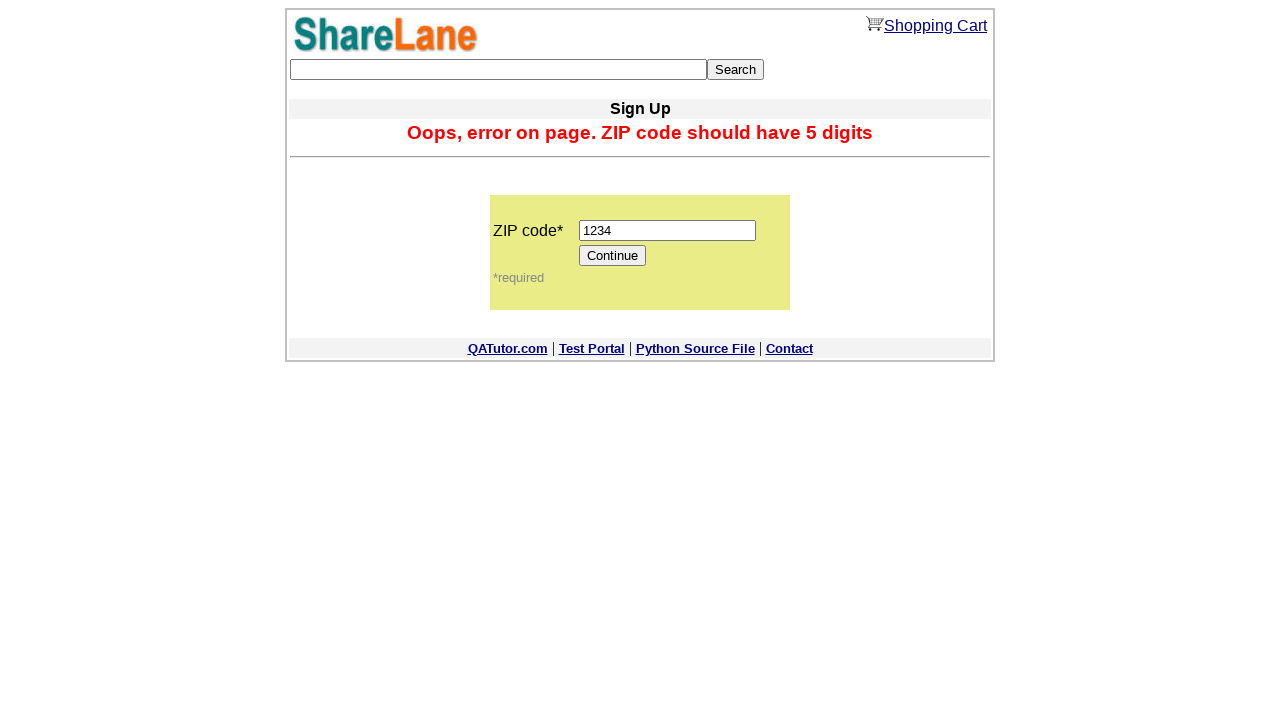